Tests shop default sorting by price high to low by clicking Shop menu and selecting "price-desc" from the sorting dropdown.

Starting URL: http://practice.automationtesting.in

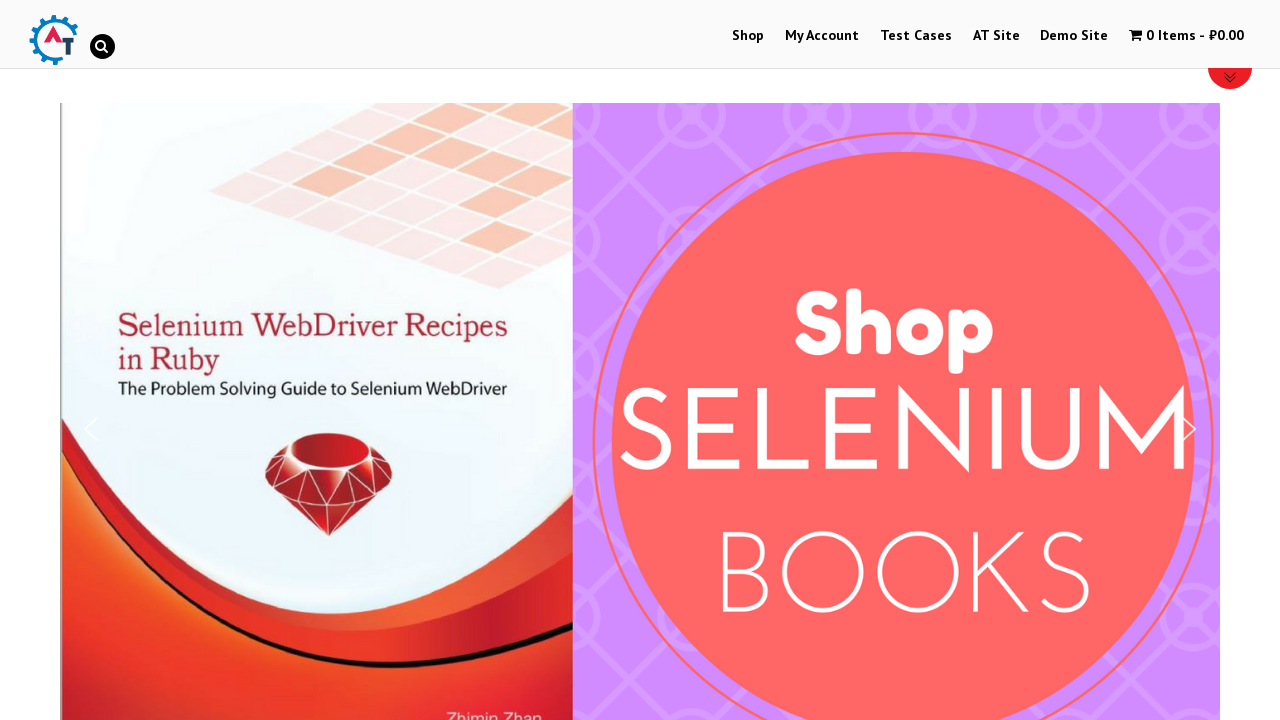

Clicked on Shop menu at (748, 36) on xpath=//a[normalize-space()='Shop']
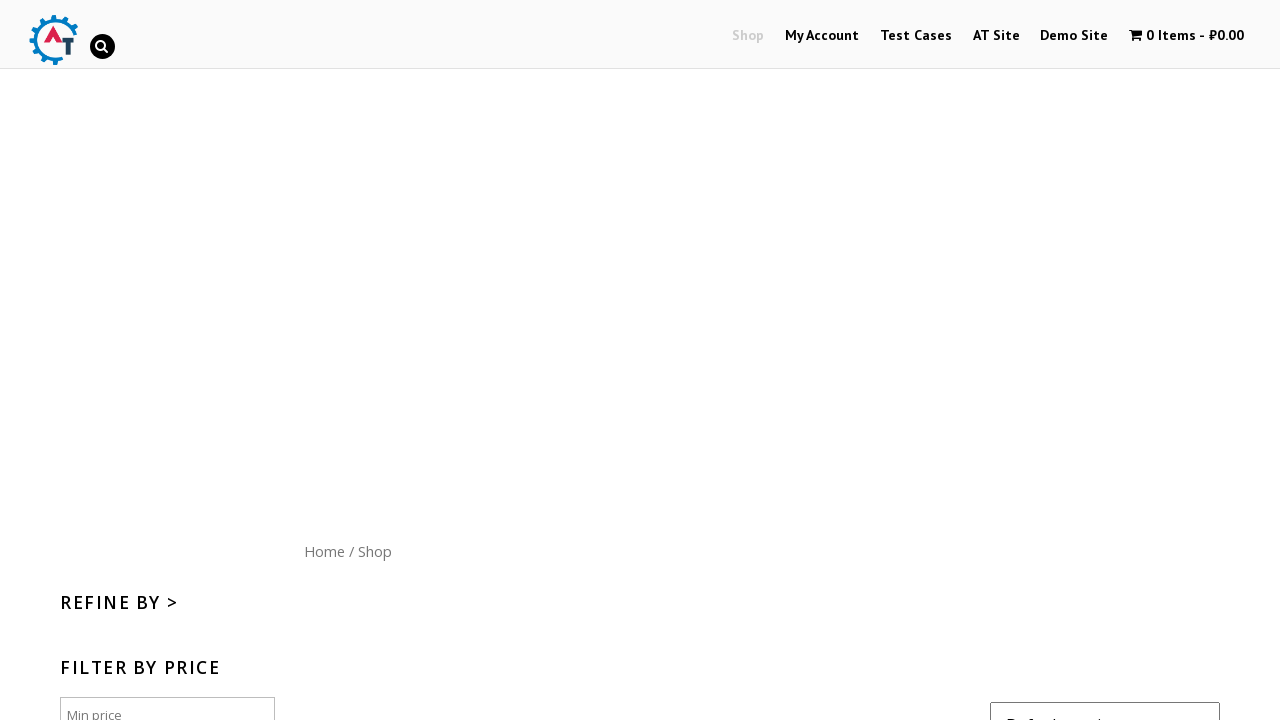

Selected 'price-desc' from sorting dropdown to sort by price high to low on //*[@id='content']/form/select
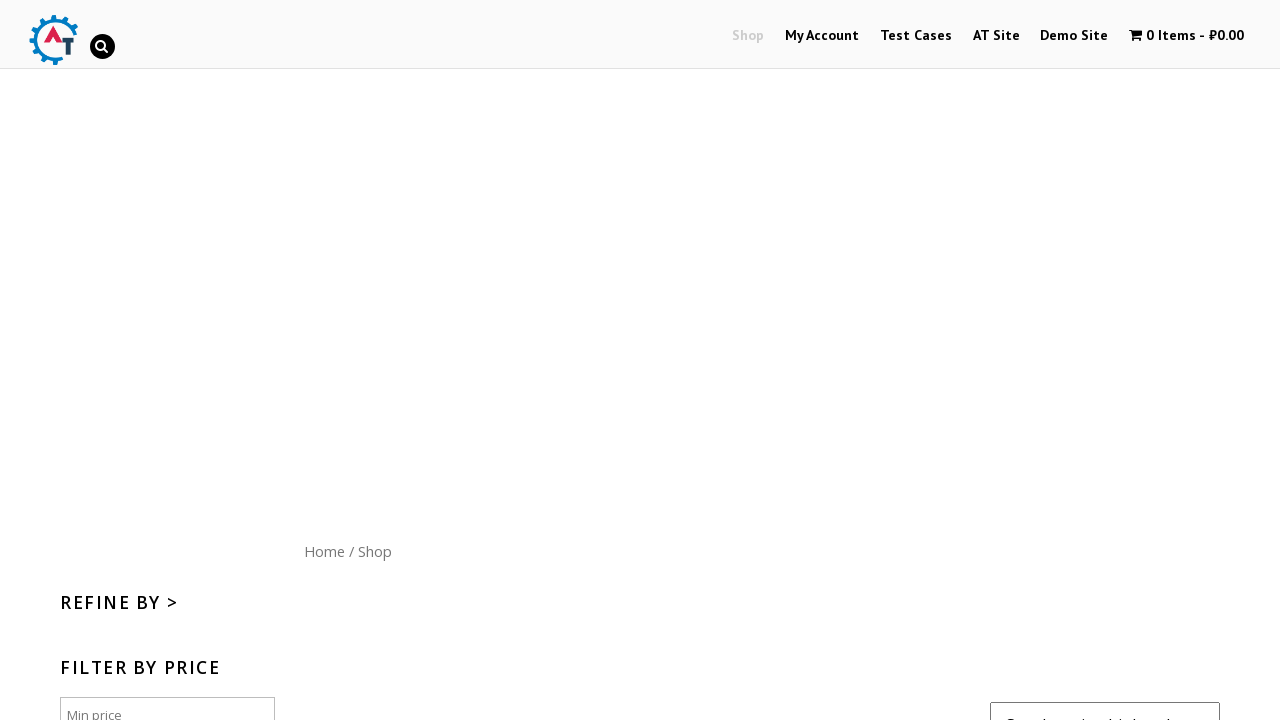

Waited for sorted products to load (networkidle)
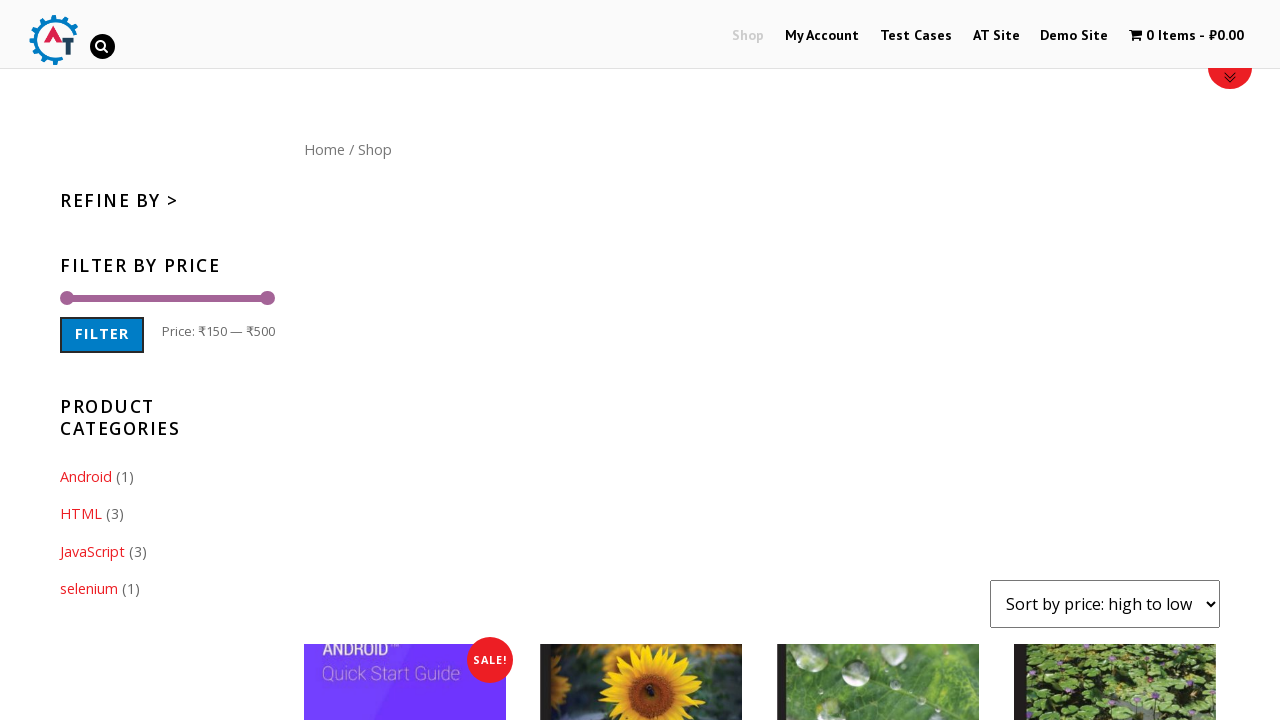

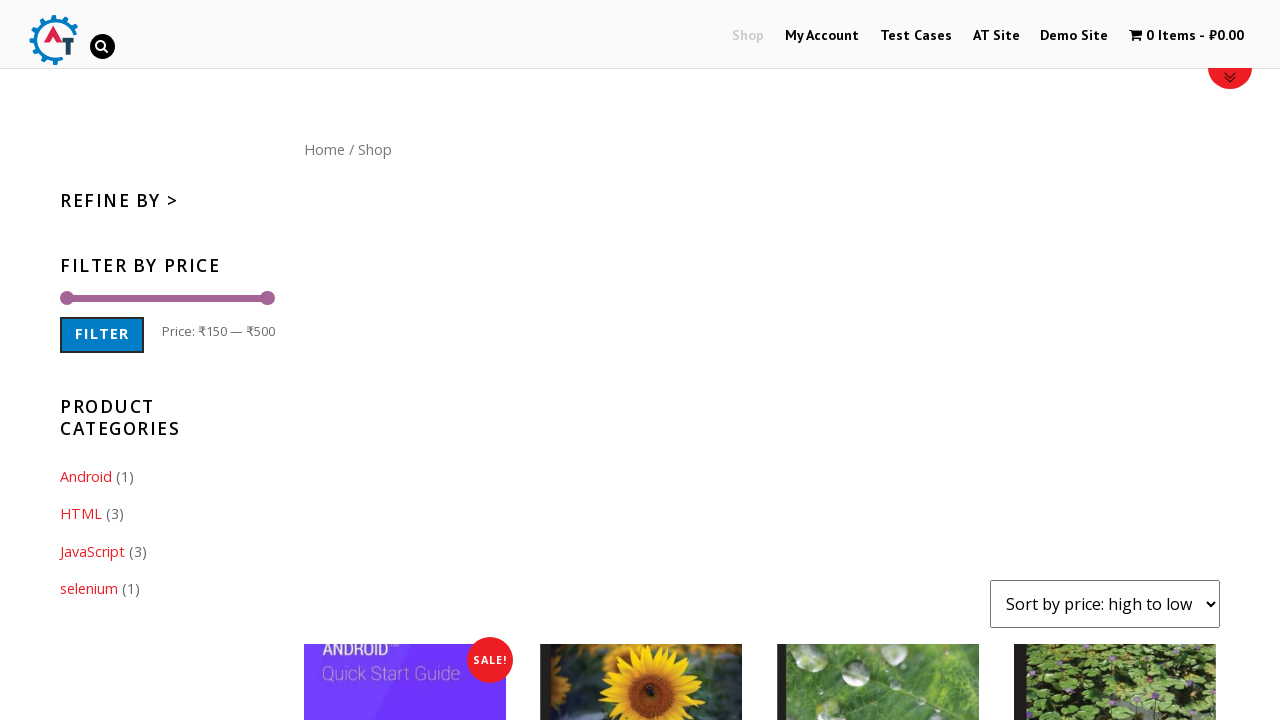